Tests the date of birth date picker functionality by selecting a specific date (November 7th, 1995) using year, month, and day dropdowns/selectors on a practice form.

Starting URL: https://demoqa.com/automation-practice-form

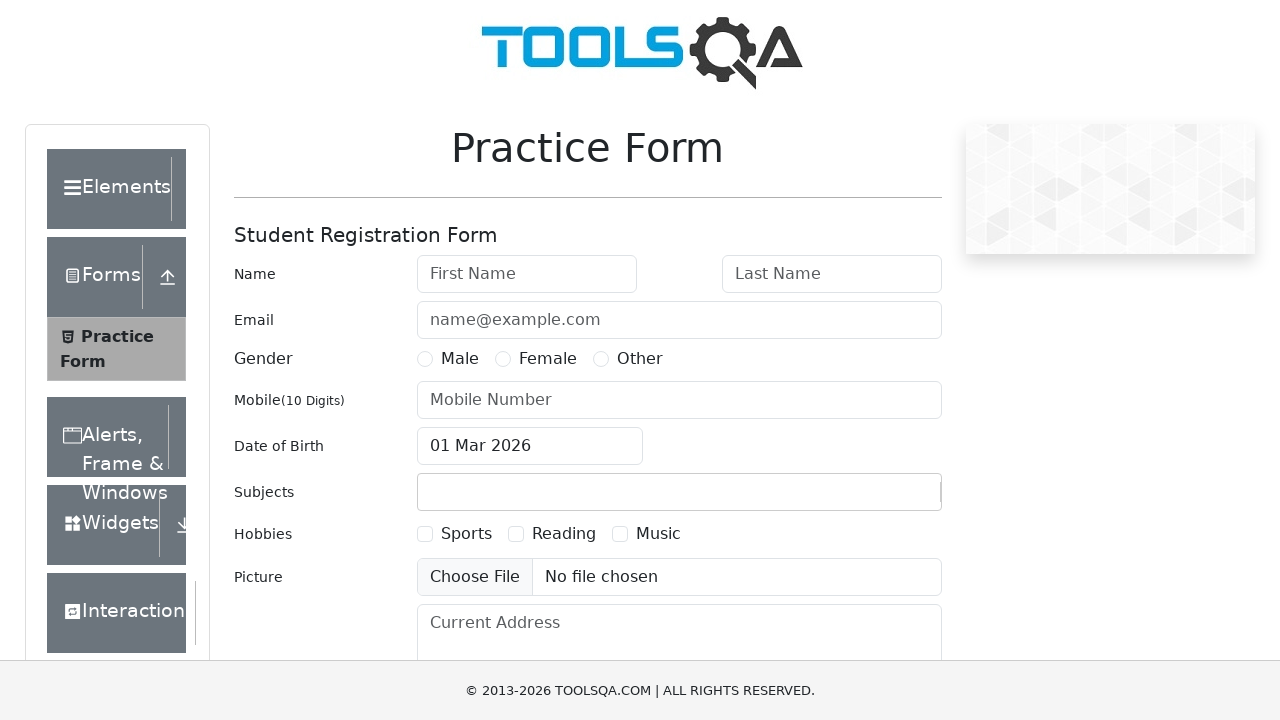

Page title 'h1.text-center' element loaded and ready
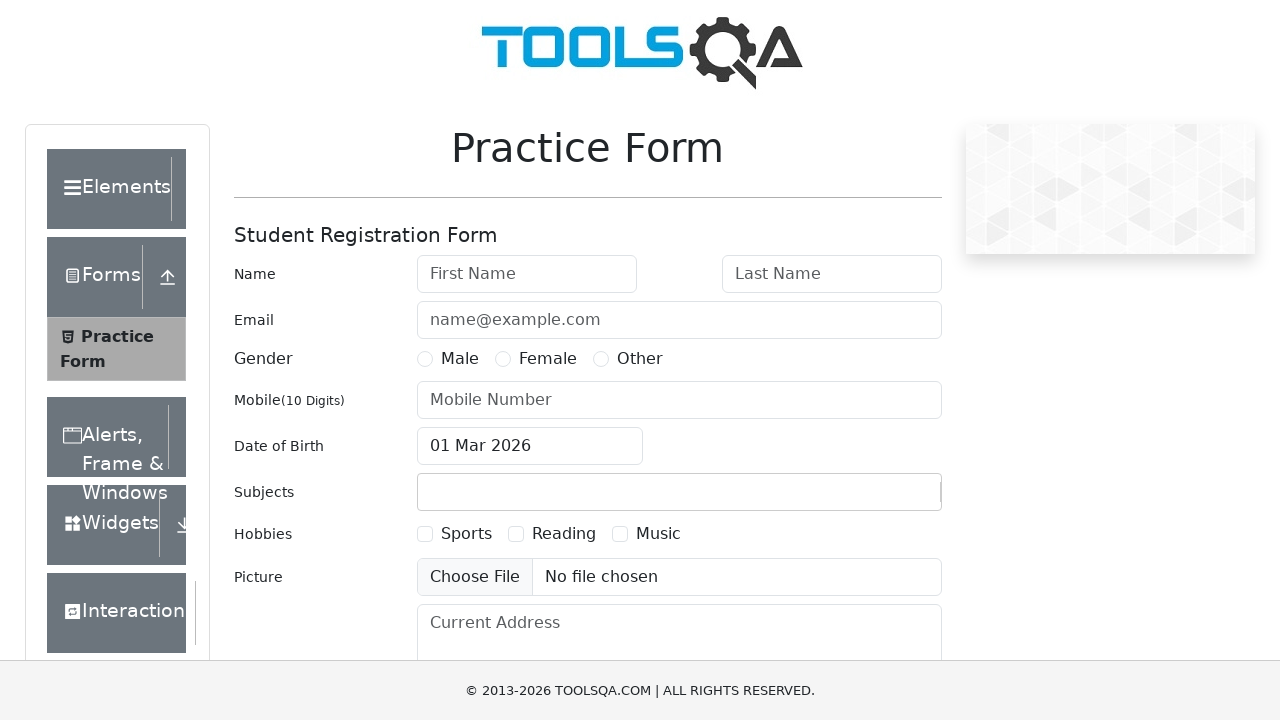

Scrolled to date of birth input field
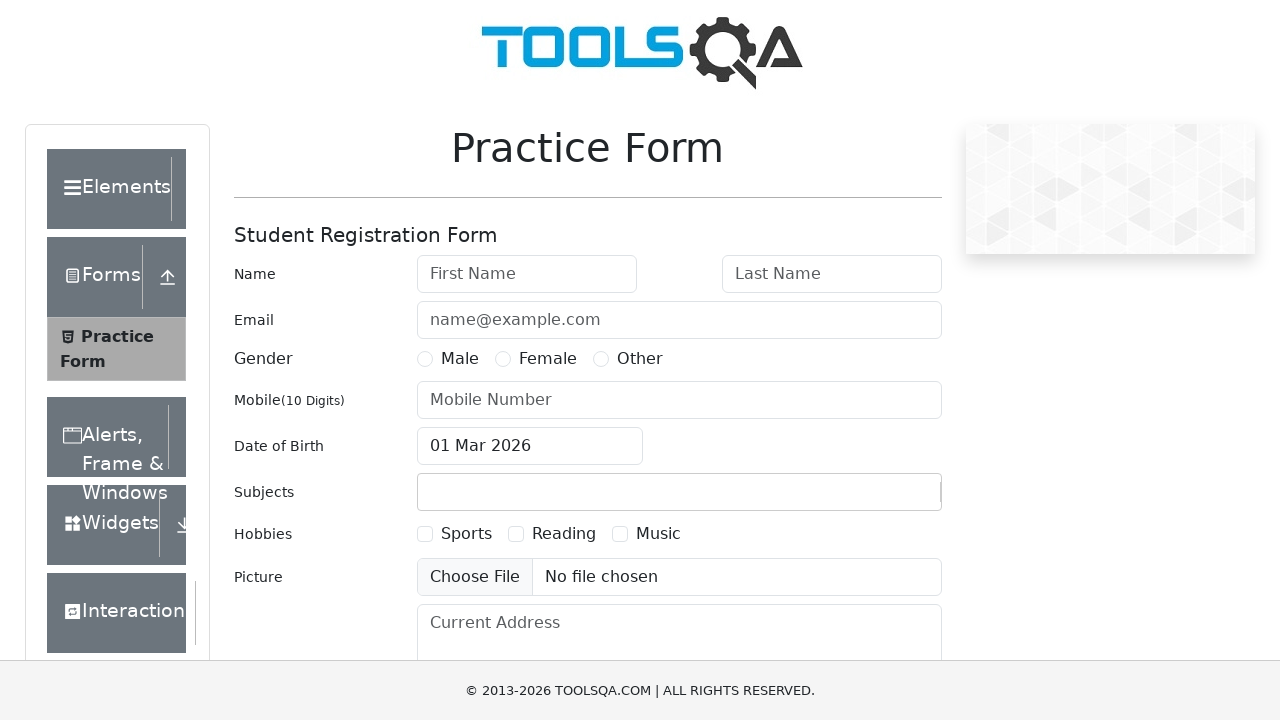

Clicked on date of birth input to open date picker at (530, 446) on #dateOfBirthInput
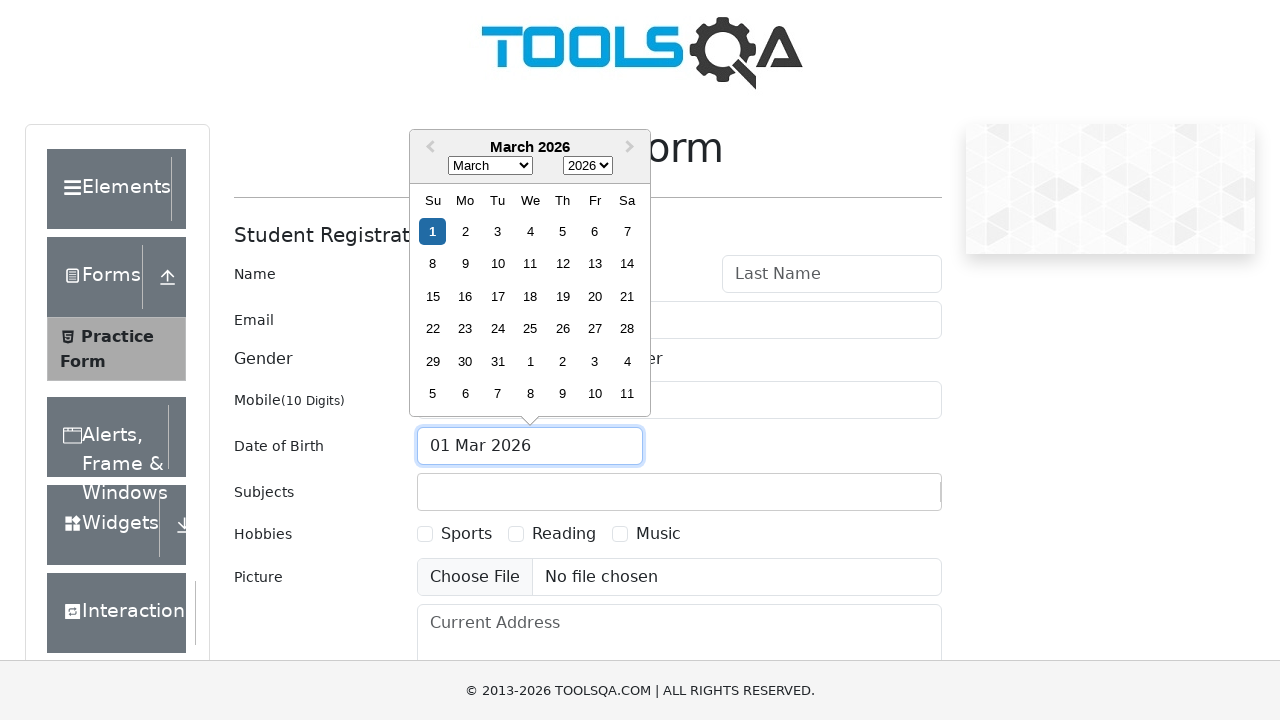

Selected year 1995 from year dropdown on select.react-datepicker__year-select
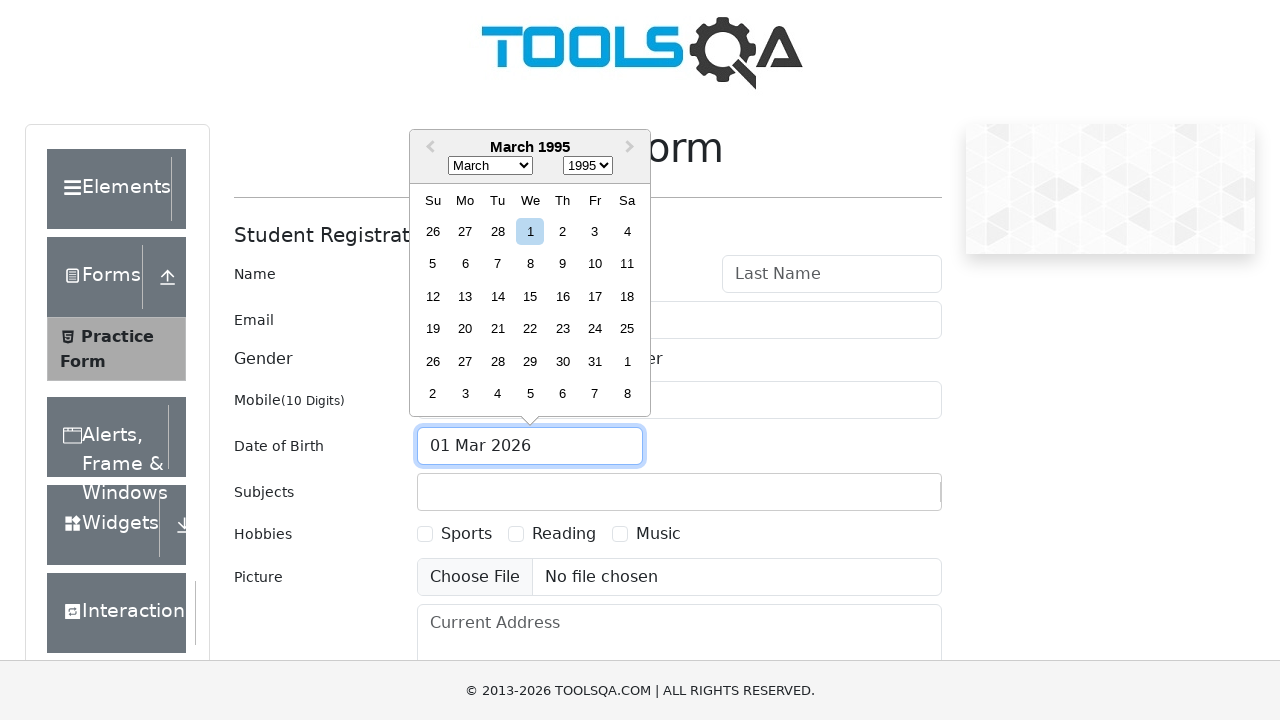

Selected October from month dropdown on select.react-datepicker__month-select
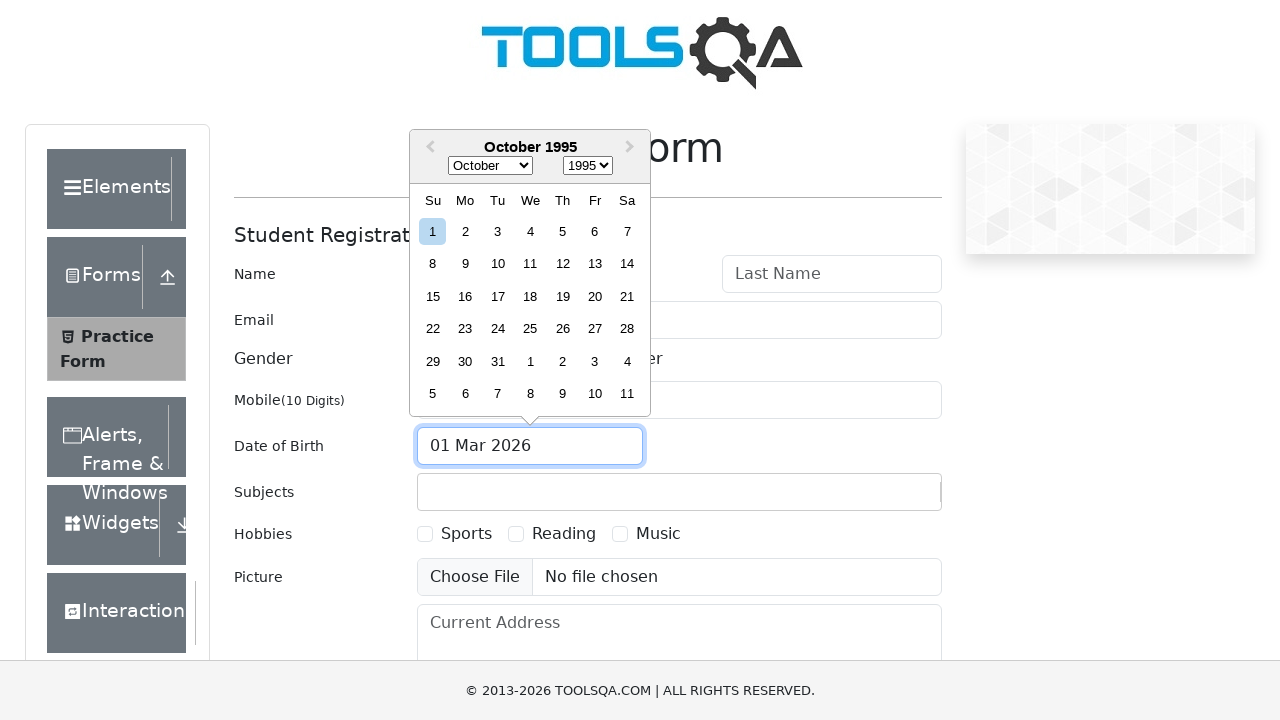

Selected November from month dropdown on select.react-datepicker__month-select
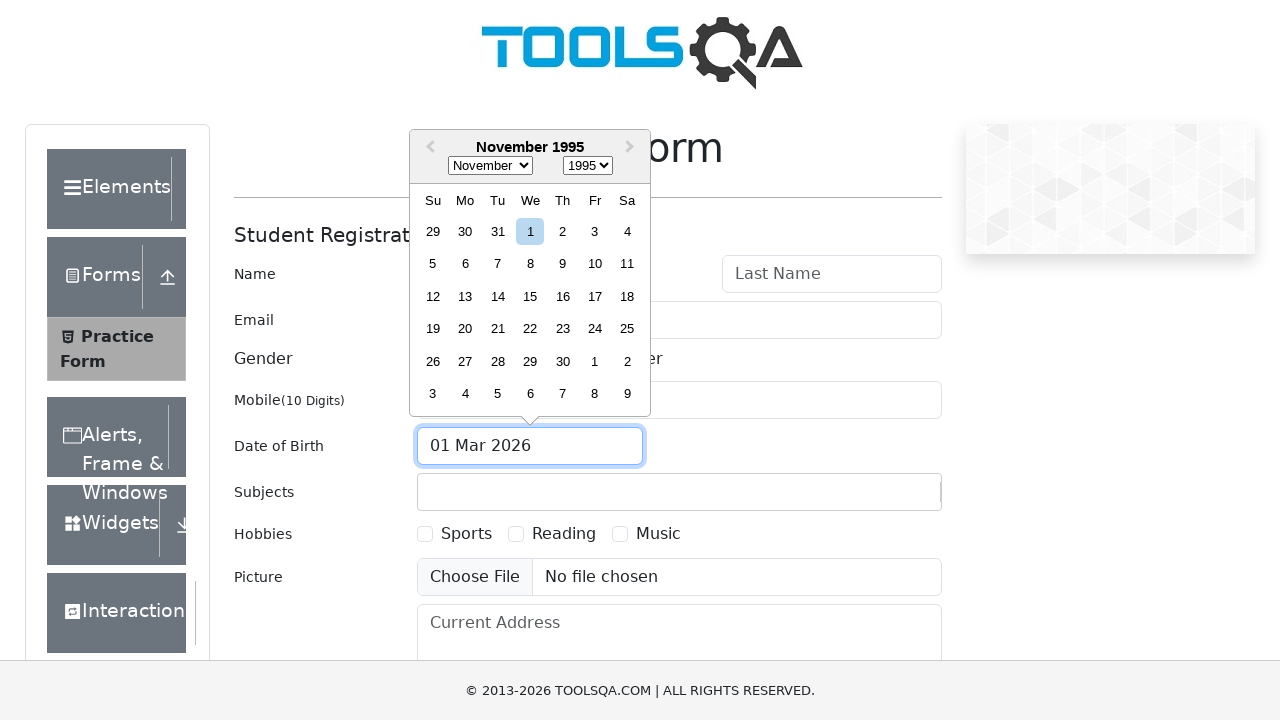

Clicked on day 7 (November 7th, 1995) at (498, 264) on div[aria-label='Choose Tuesday, November 7th, 1995']
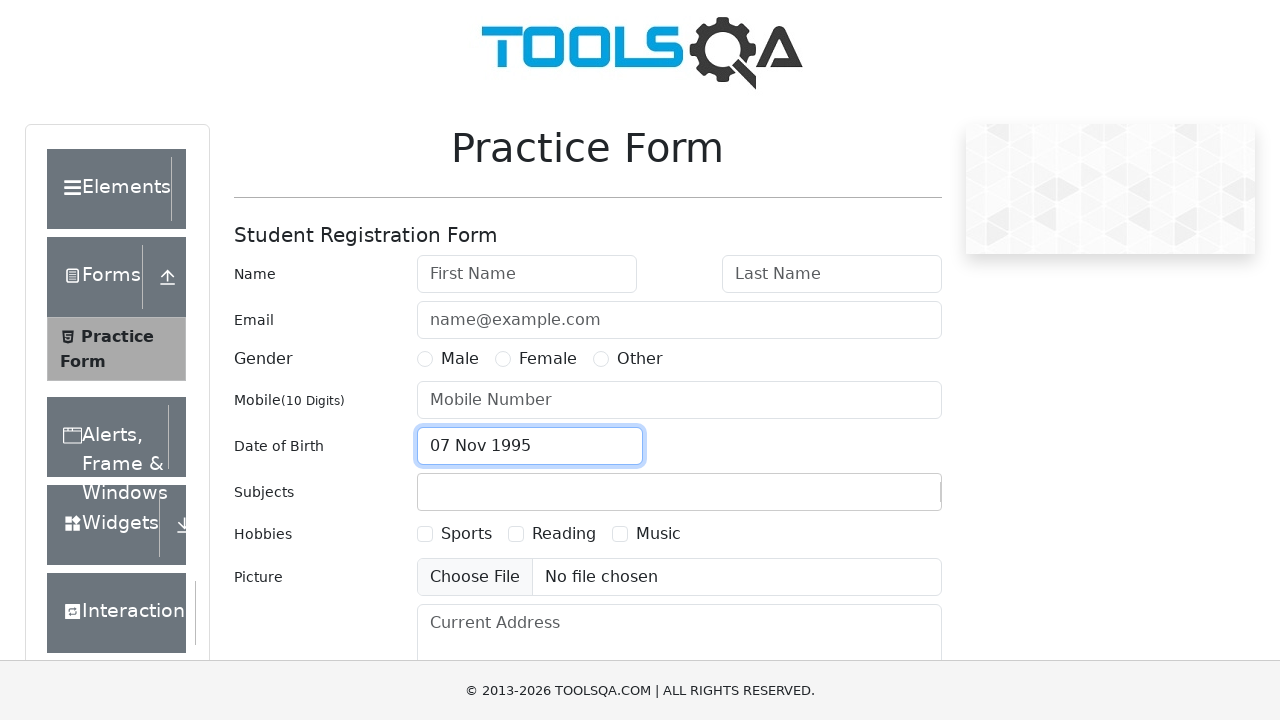

Verified date of birth was set correctly to '07 Nov 1995'
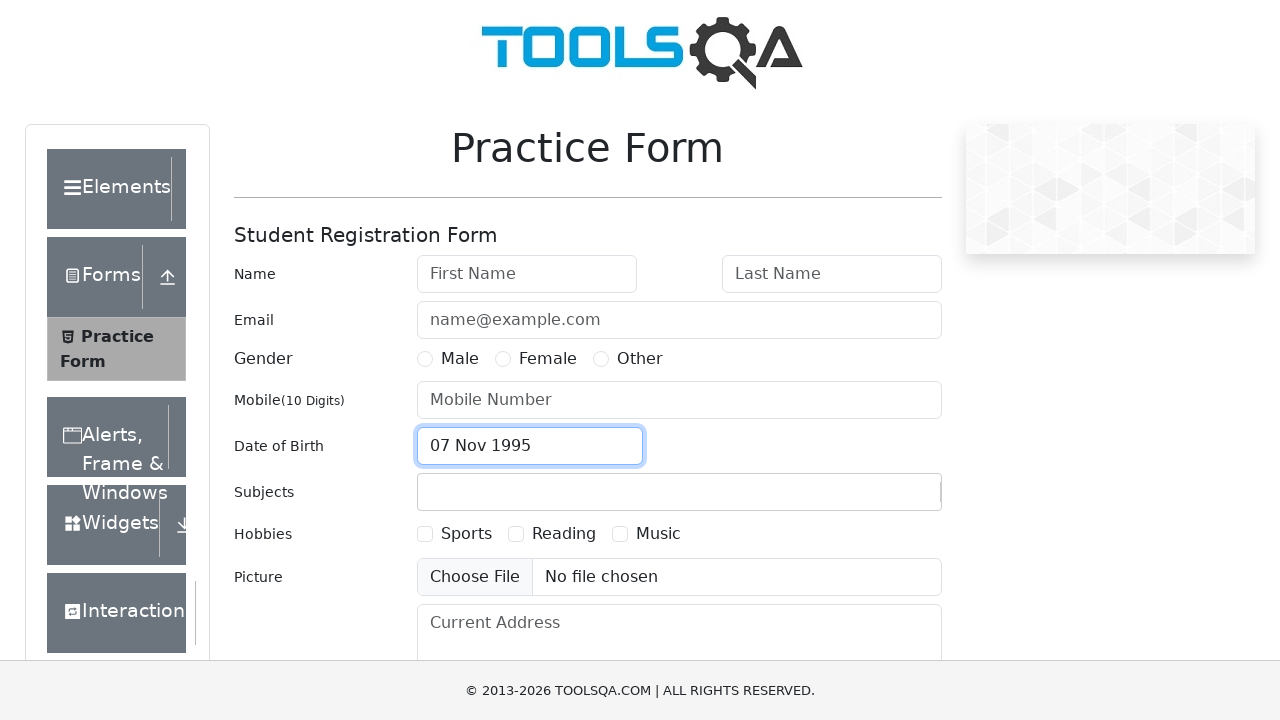

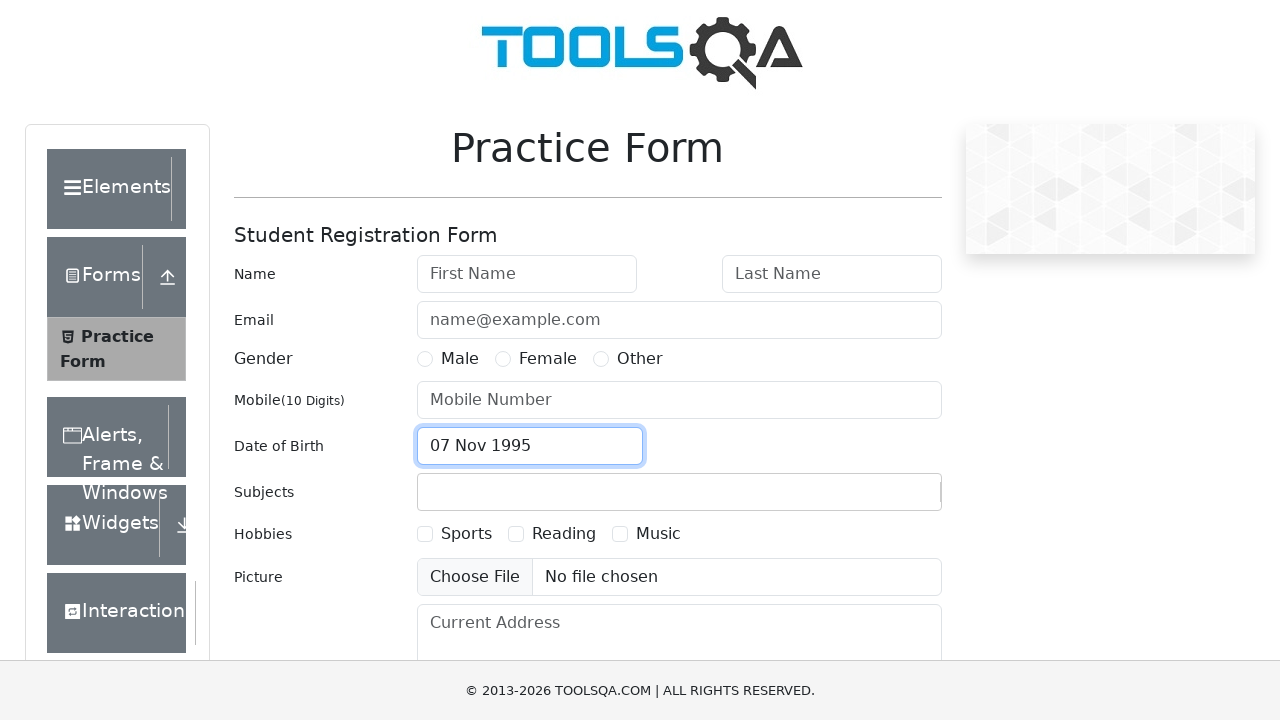